Tests navigation to the API documentation page, verifies page content, opens the search dialog, enters a search term, and clears the search input

Starting URL: https://webdriver.io/

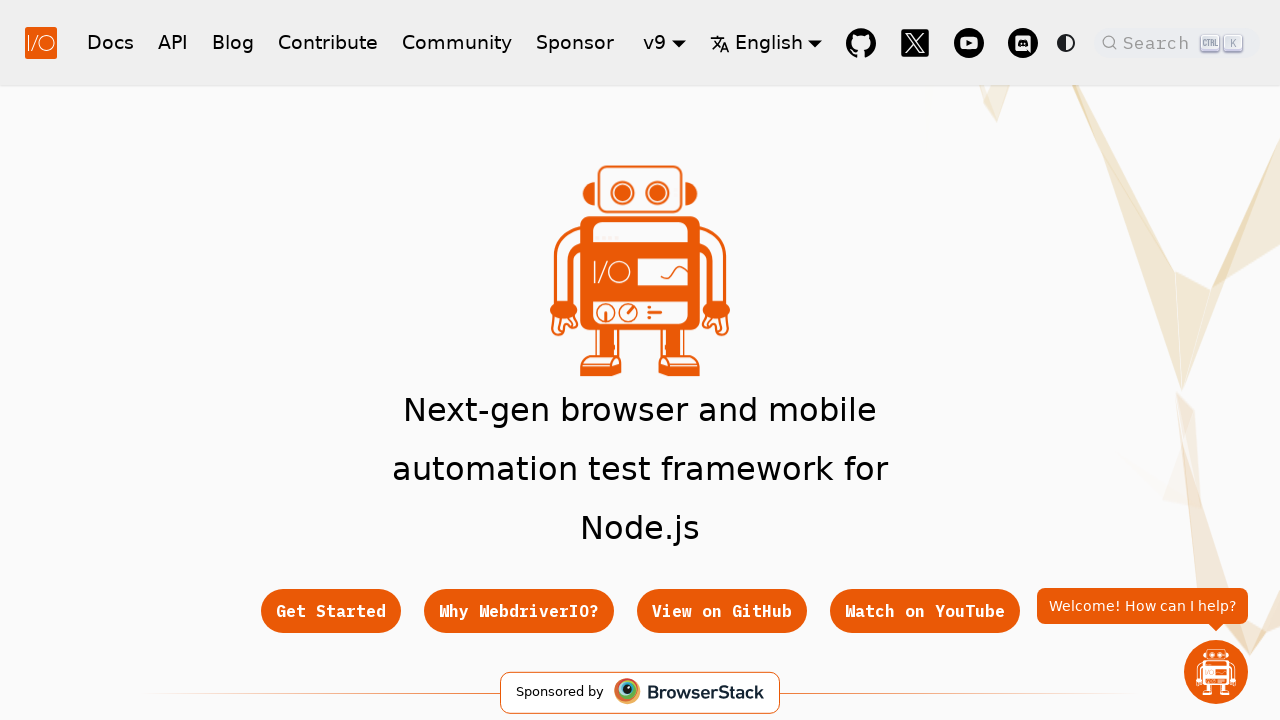

Clicked API documentation link in navbar at (173, 42) on .navbar .navbar__link[href='/docs/api']
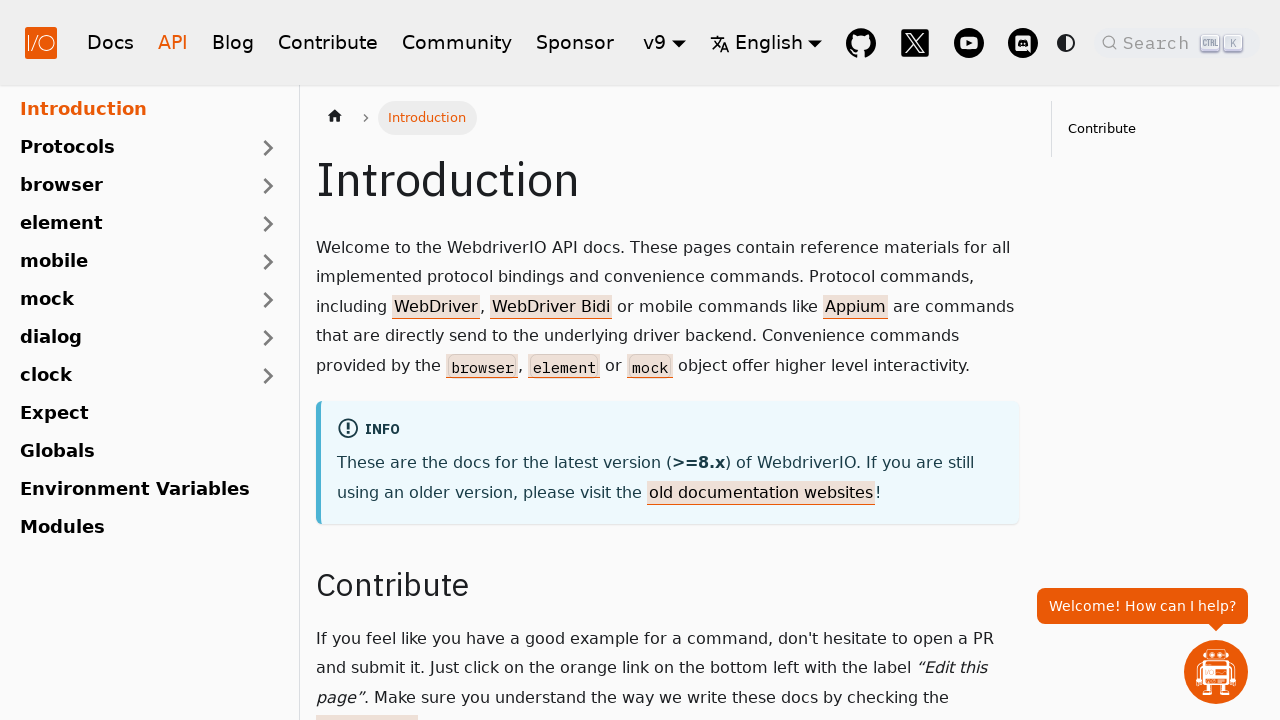

Navigated to API documentation page
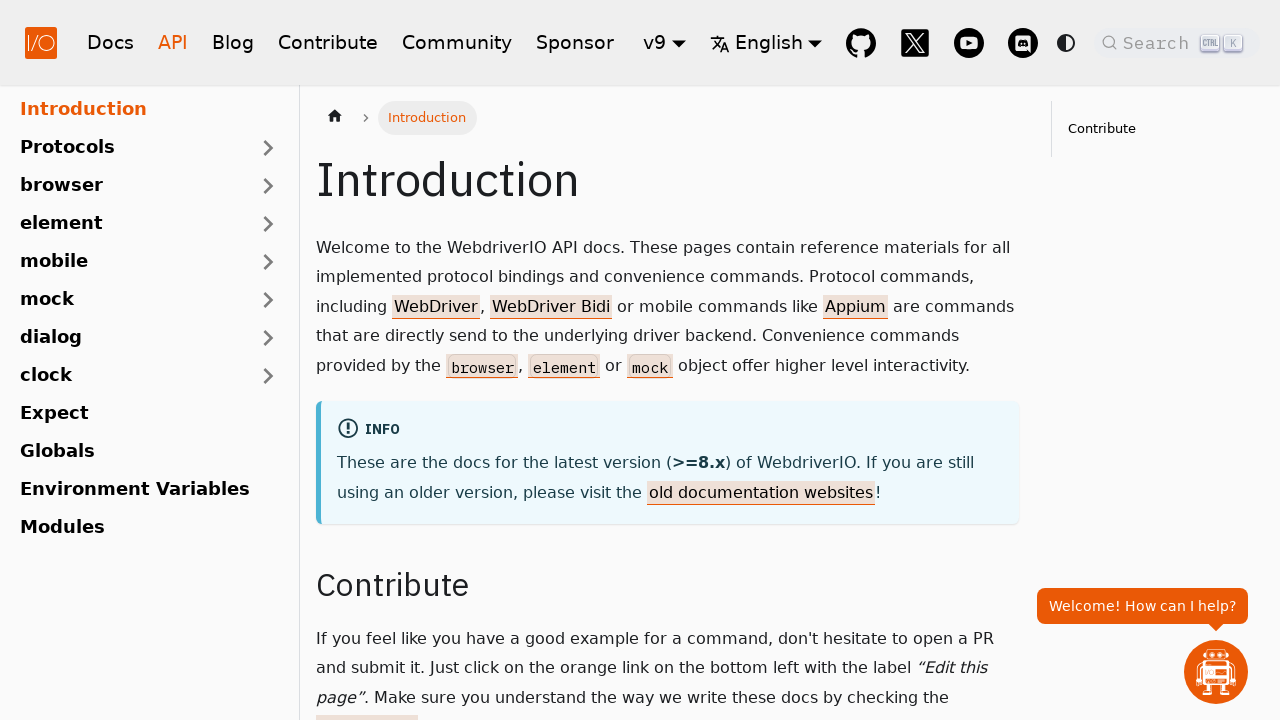

Verified section title is visible on API page
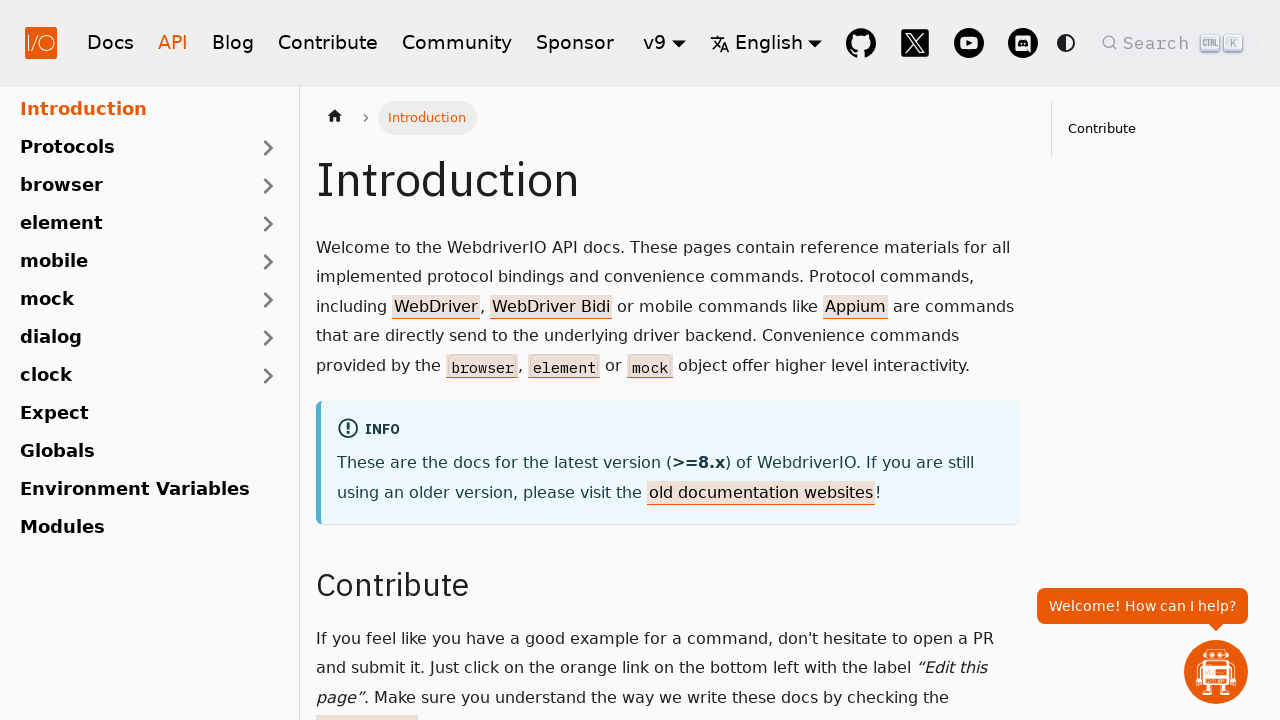

Verified webdriver link exists on page
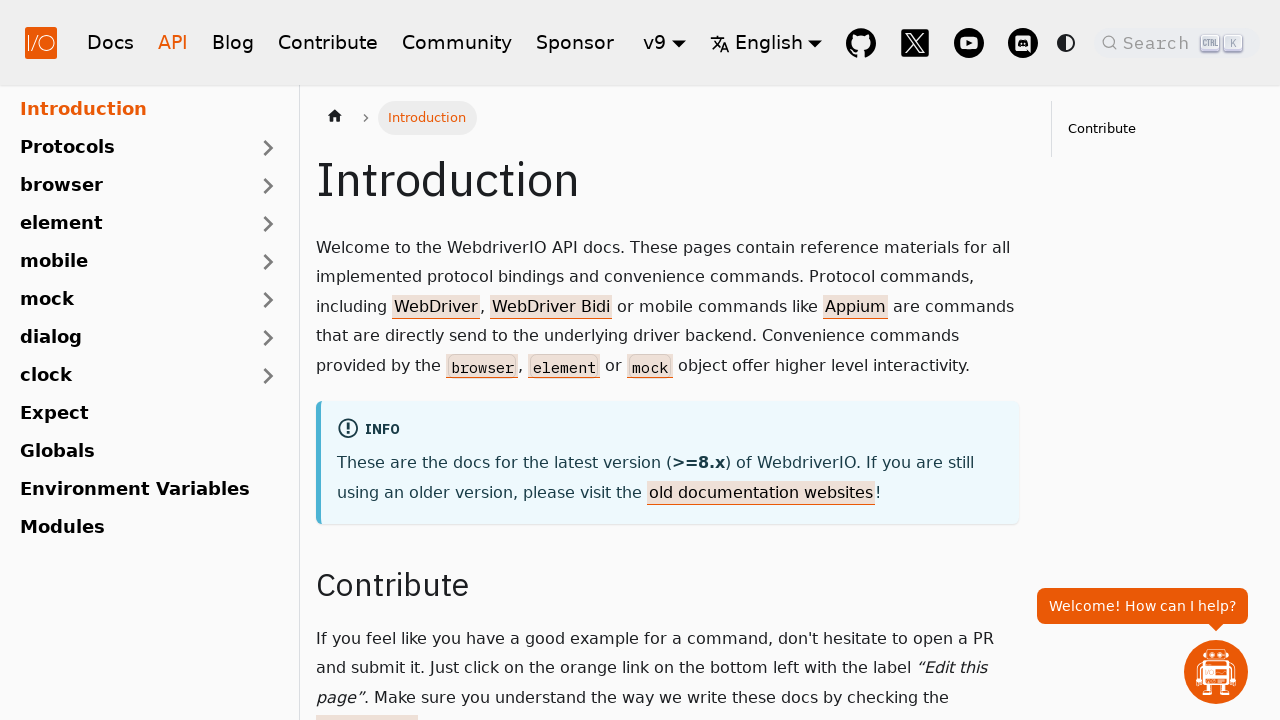

Clicked search button to open search dialog at (1177, 42) on .DocSearch.DocSearch-Button
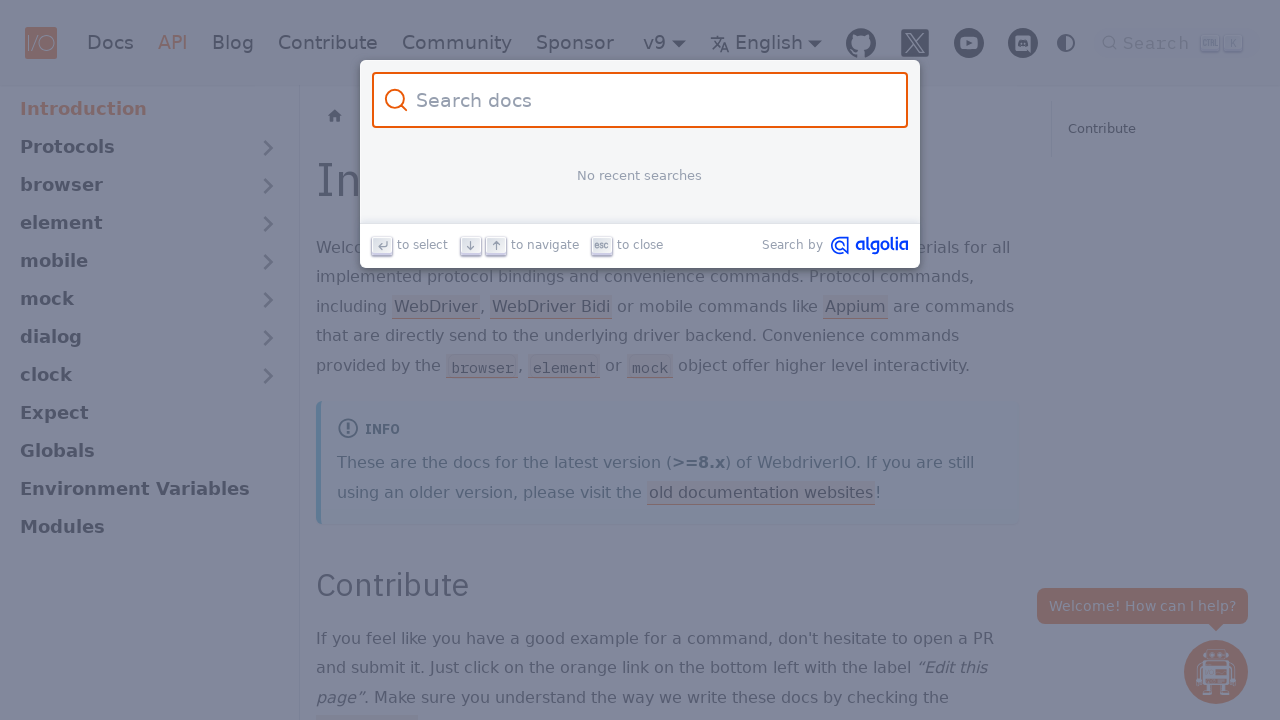

Search input field appeared
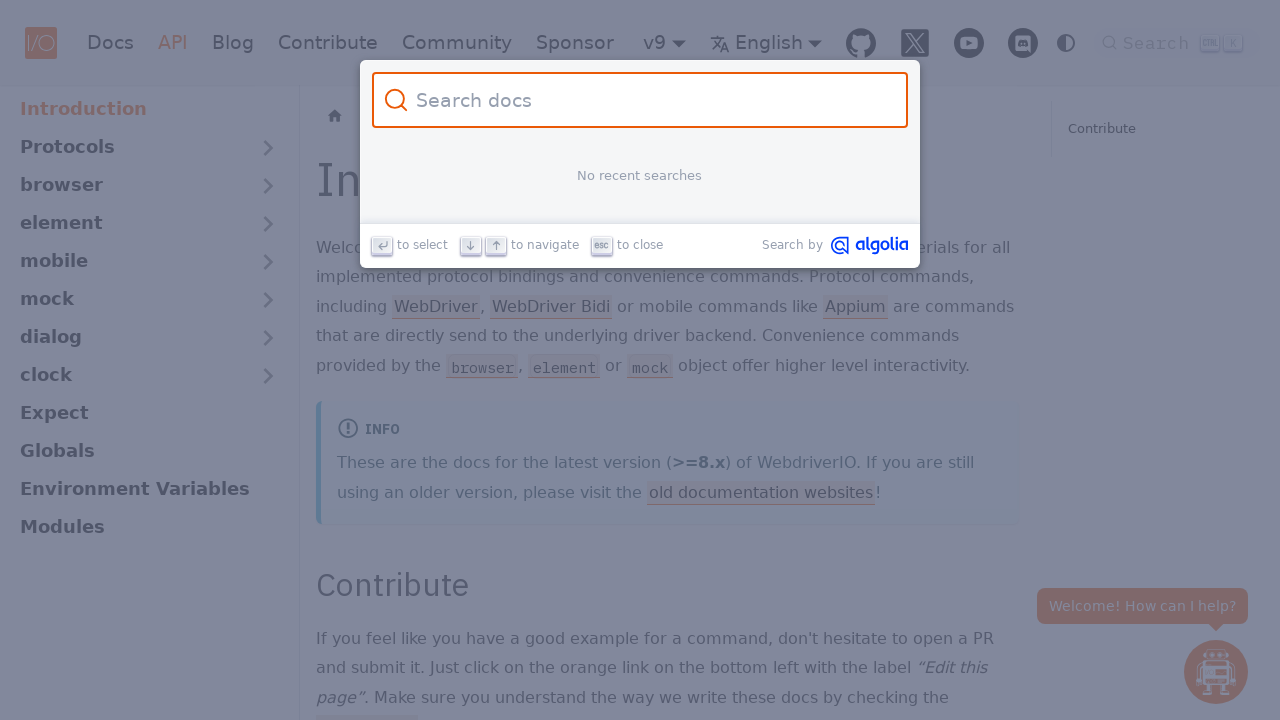

Entered search term 'all is done' in search field on #docsearch-input
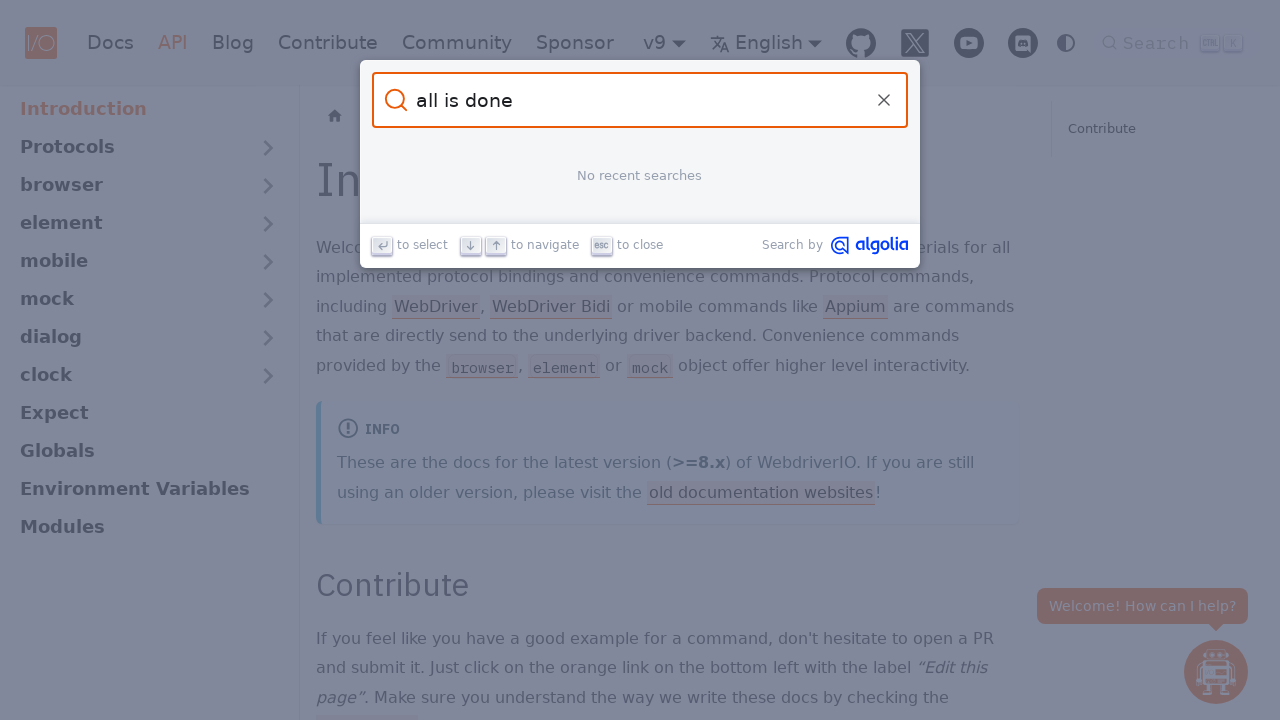

Cleared search input field on #docsearch-input
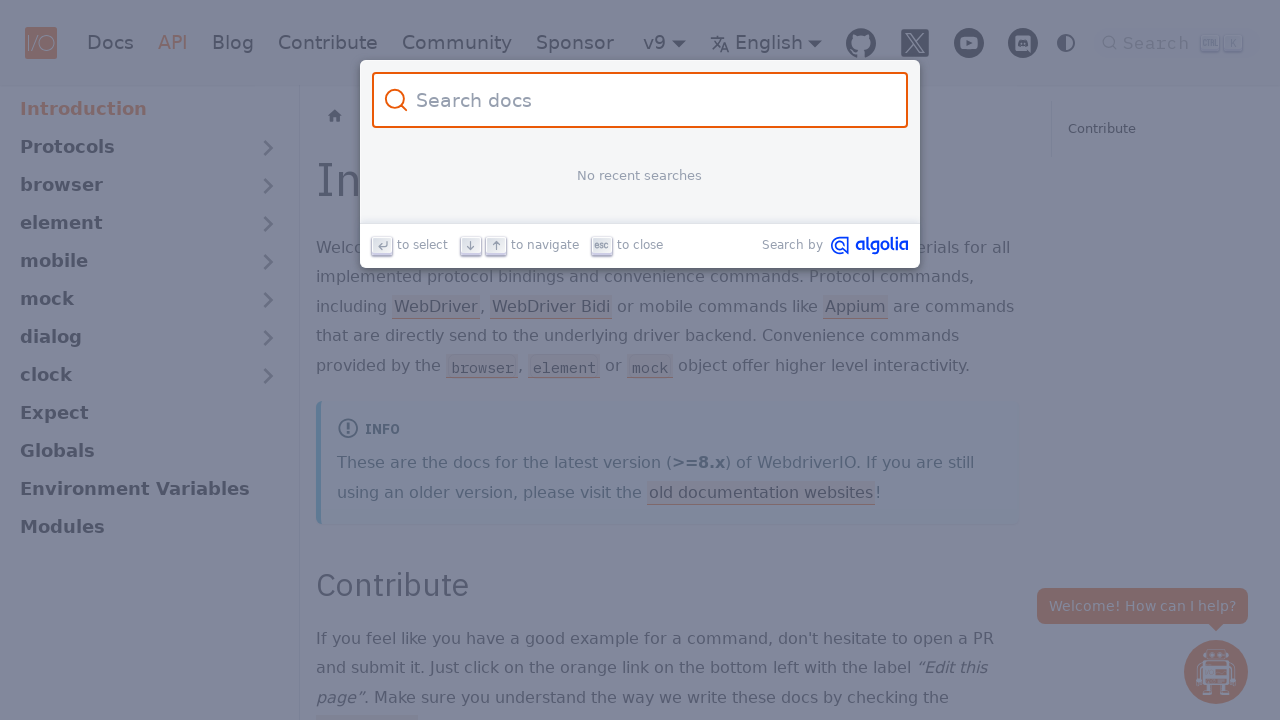

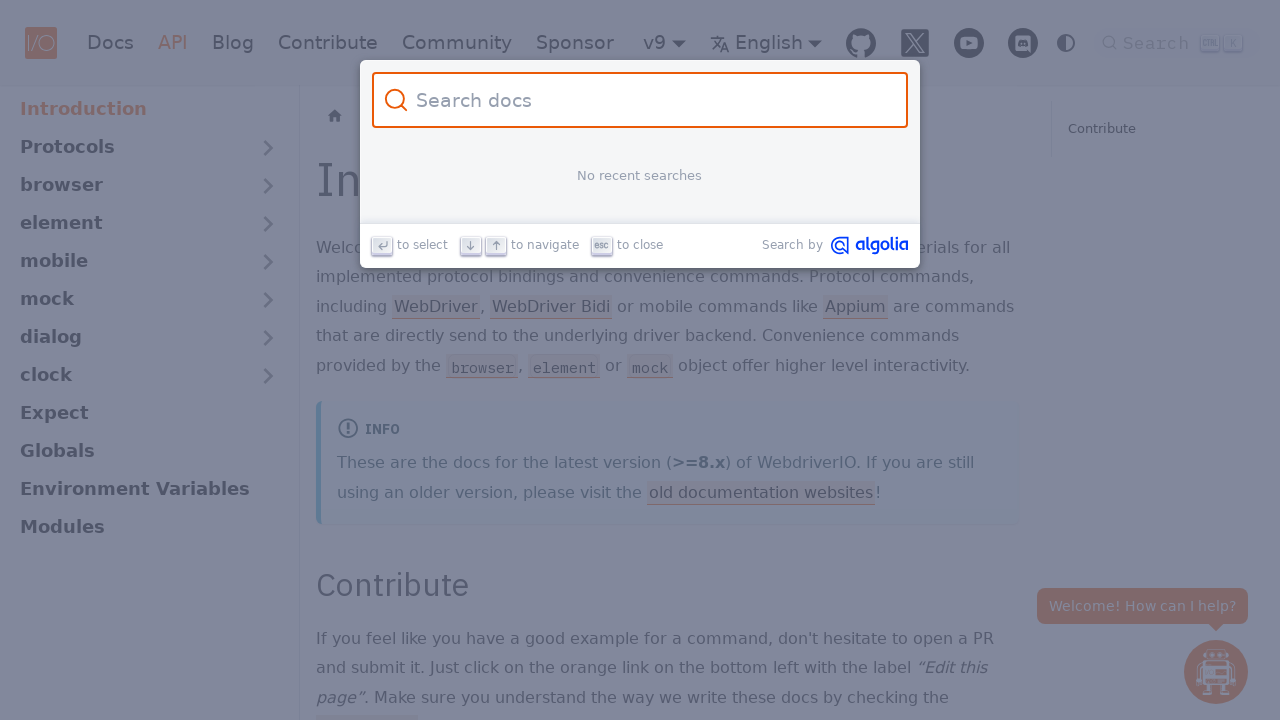